Tests wait functionality on a demo page by waiting for an element to become invisible and then clicking an alert button

Starting URL: https://omayo.blogspot.com/

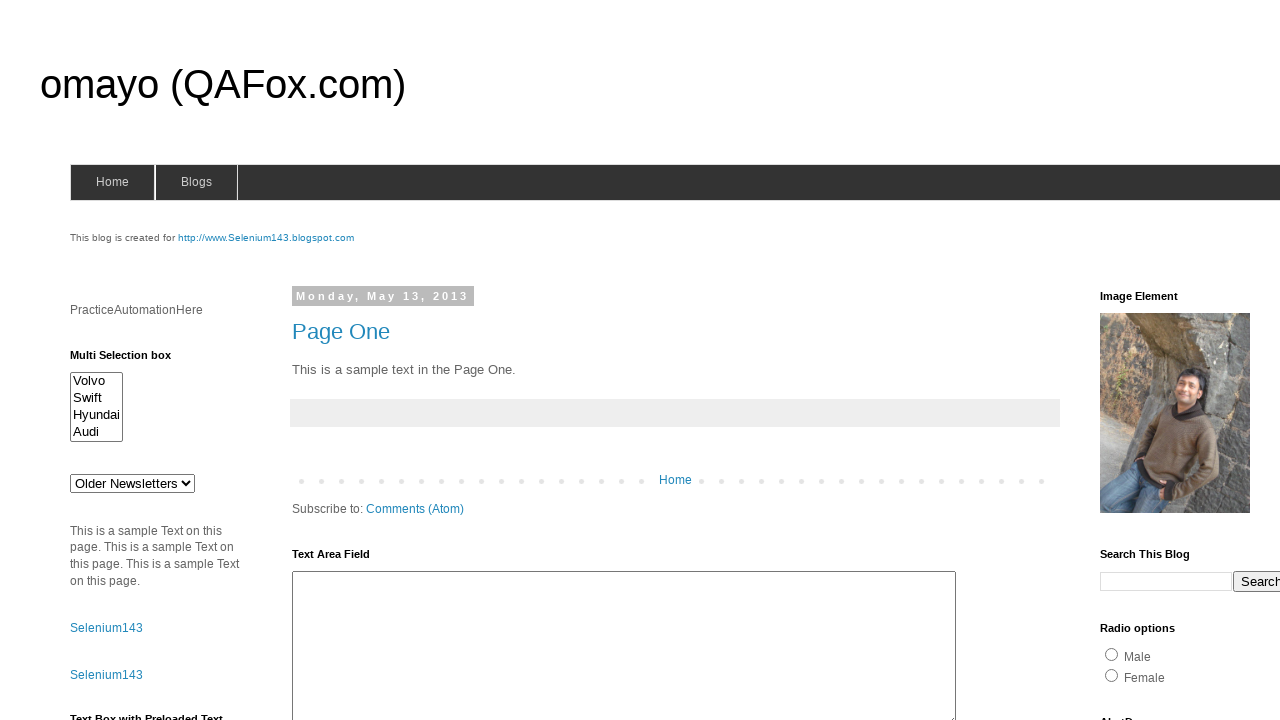

Waited for page to reach domcontentloaded state
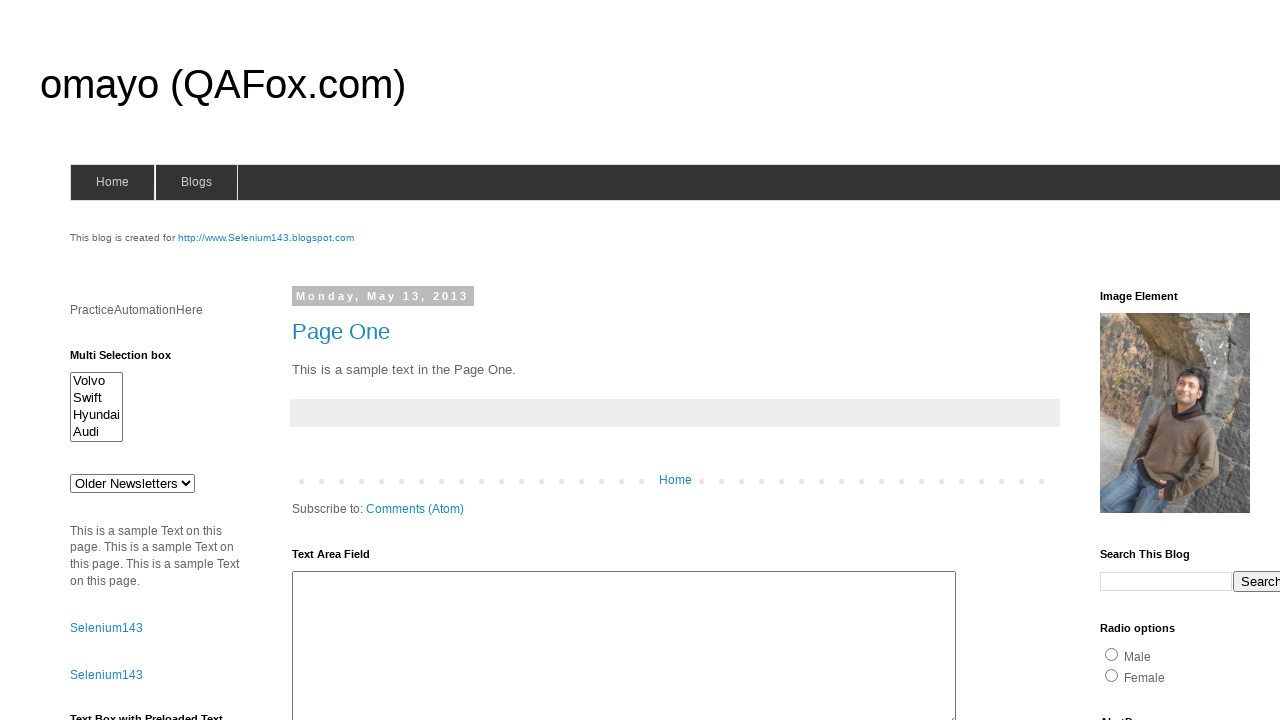

Waited for #deletesuccess element to become hidden
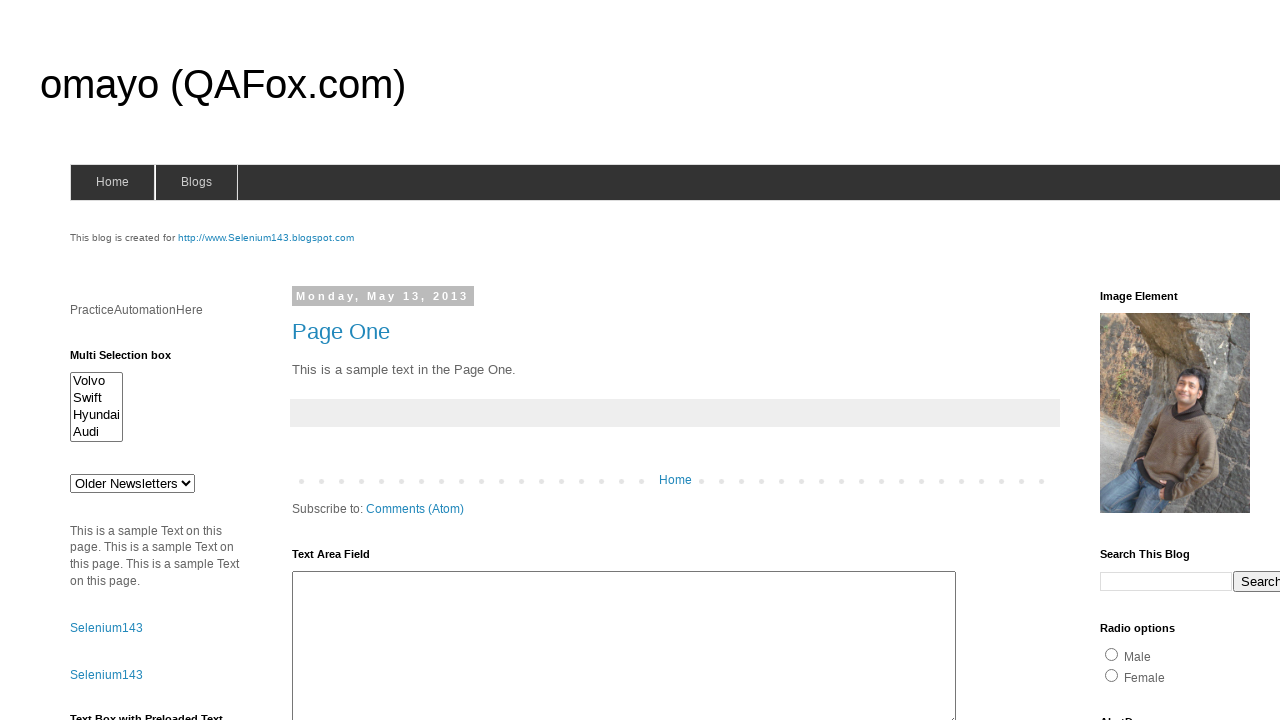

Clicked alert button with id #alert2 at (155, 361) on #alert2
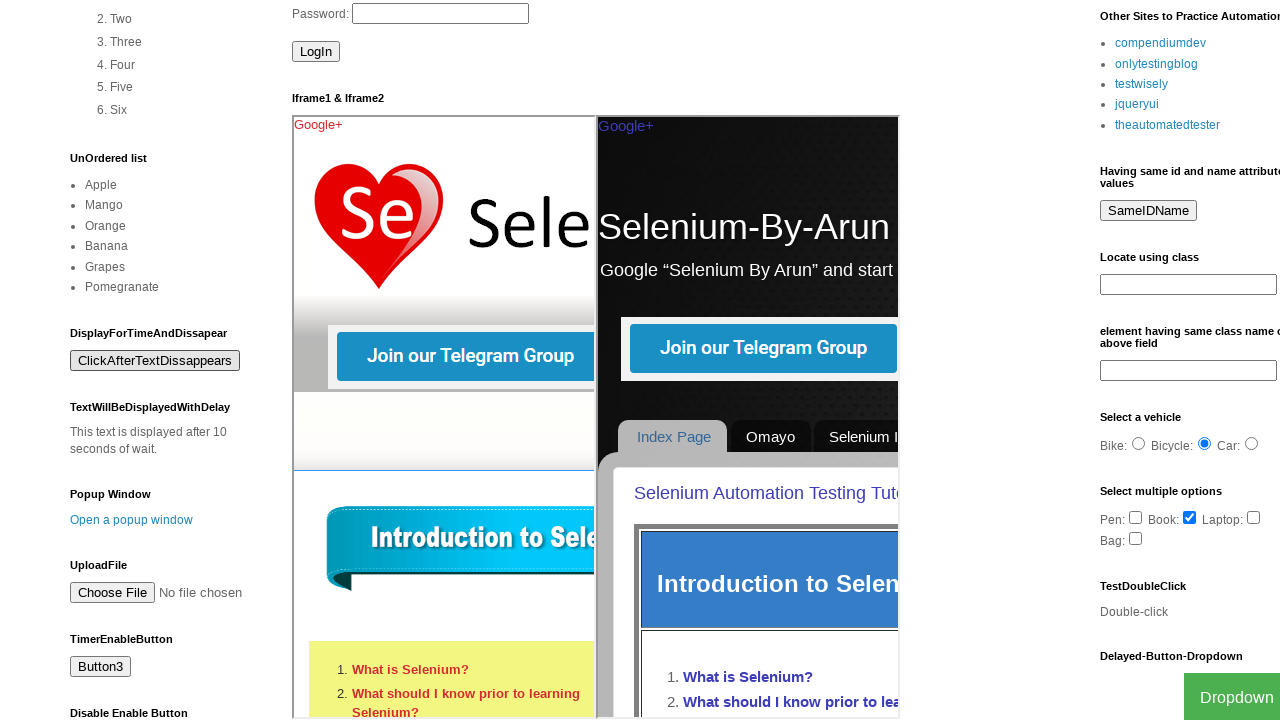

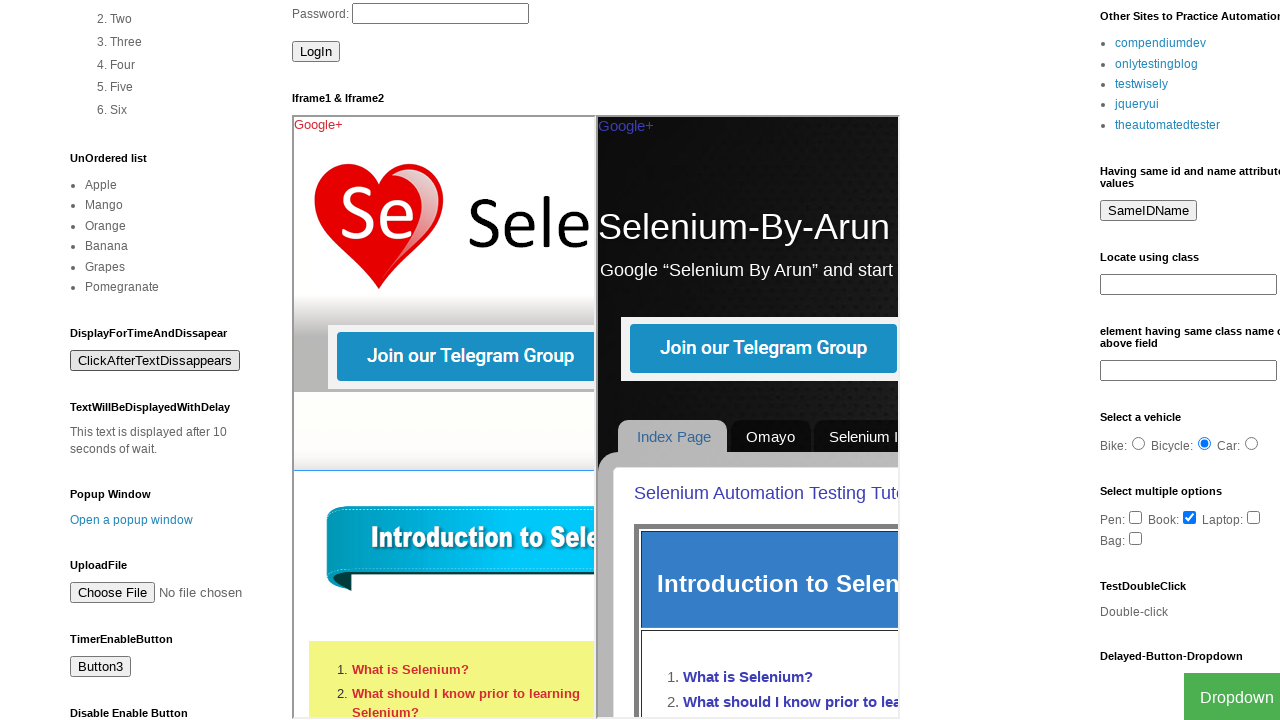